Tests selecting and deselecting radio buttons and checkboxes on the form

Starting URL: https://automationfc.github.io/basic-form/index.html

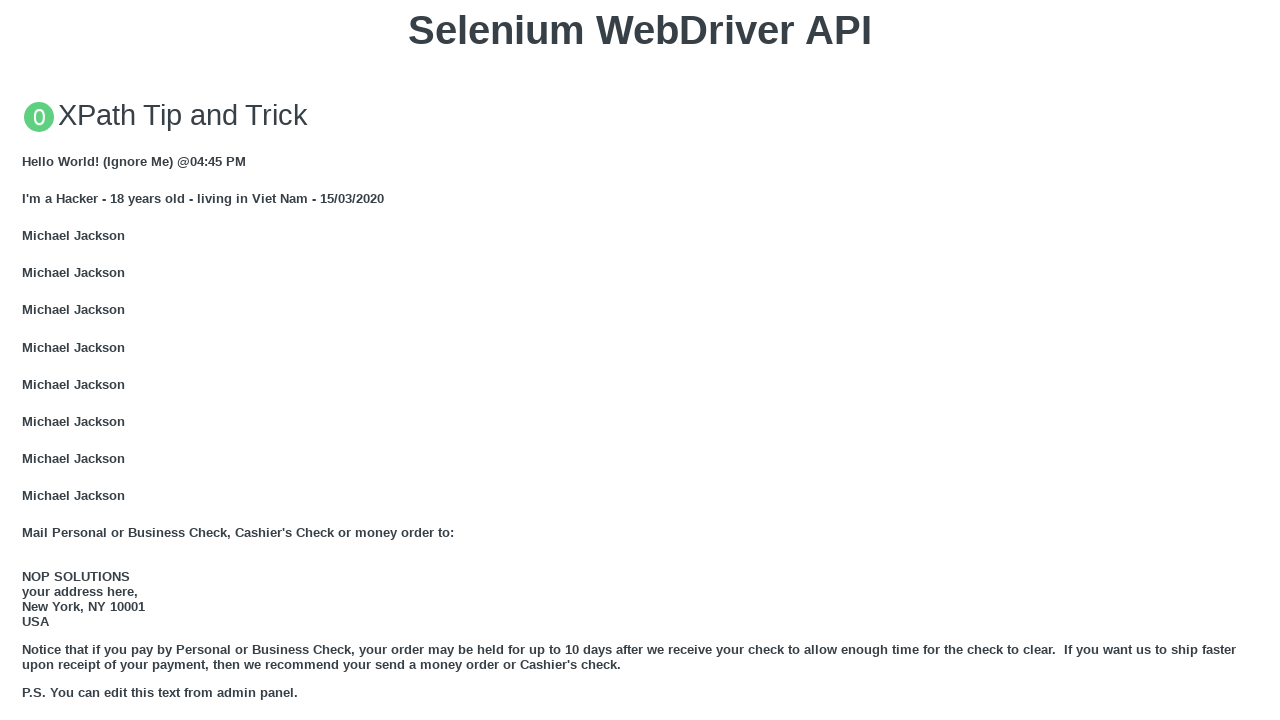

Clicked 'Under 18' radio button at (28, 360) on #under_18
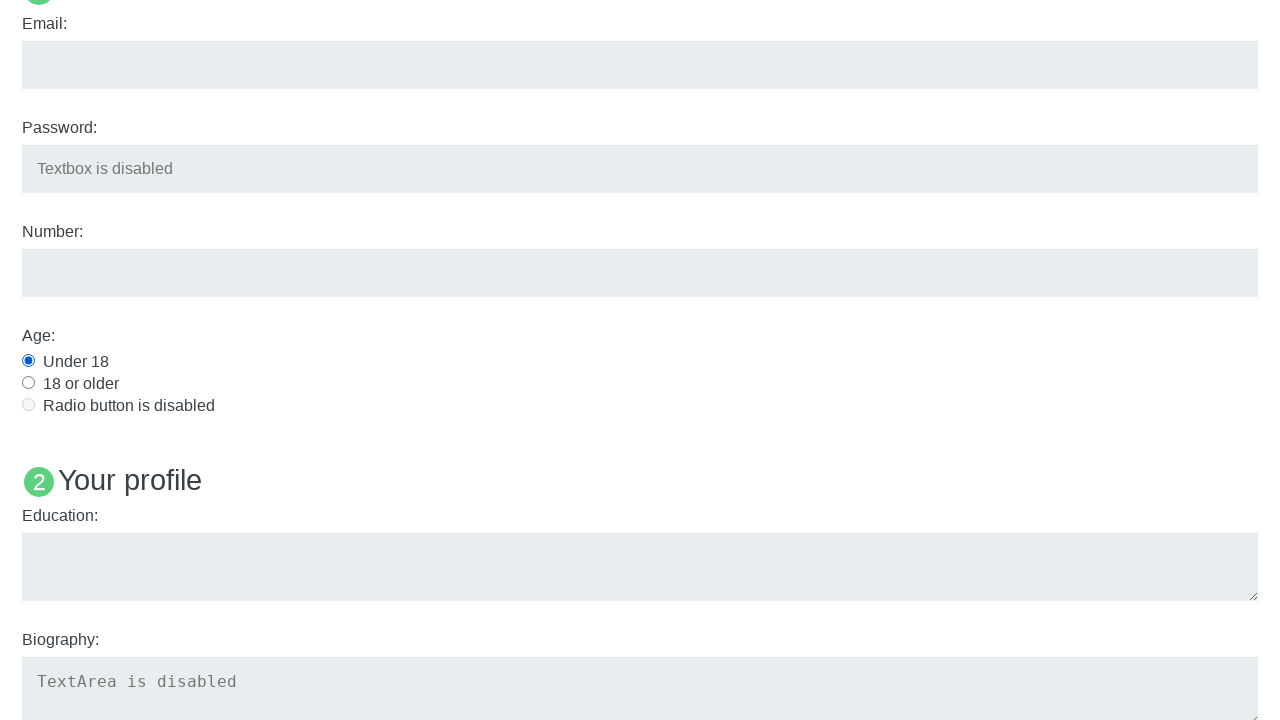

Clicked 'Java' checkbox to select it at (28, 361) on #java
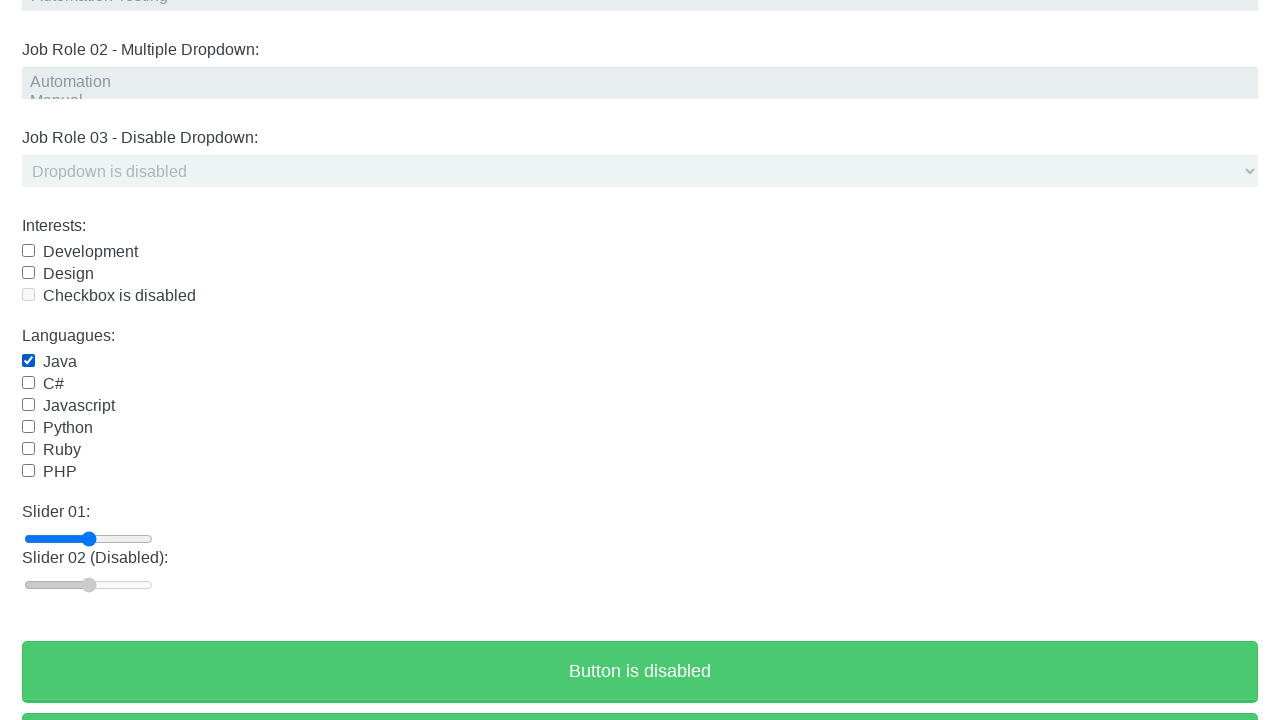

Verified 'Under 18' radio button is selected
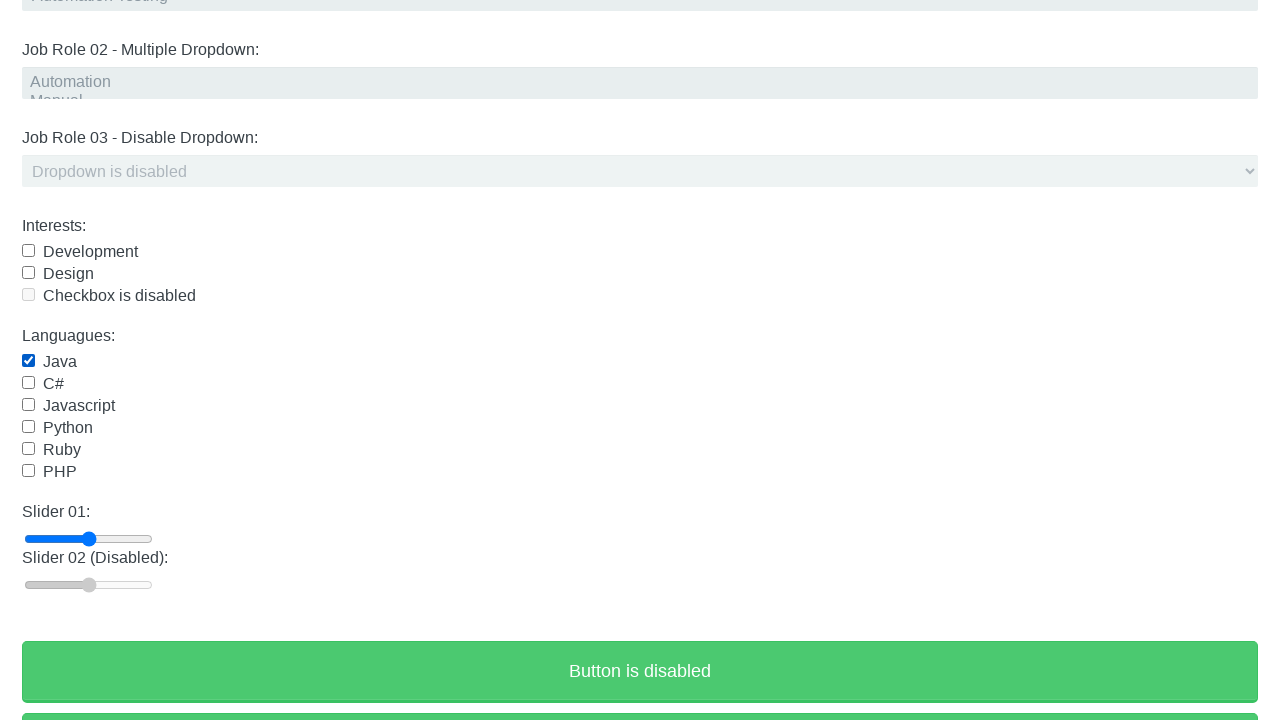

Verified 'Java' checkbox is selected
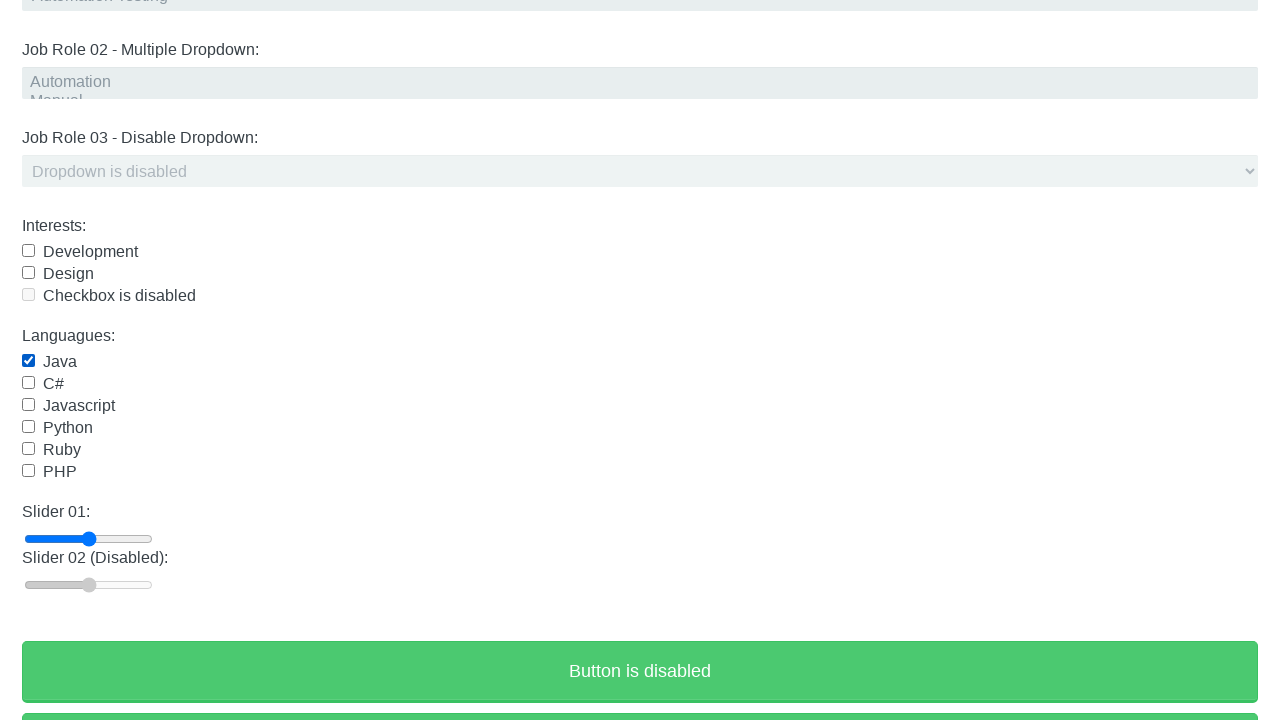

Clicked 'Java' checkbox again to deselect it at (28, 361) on #java
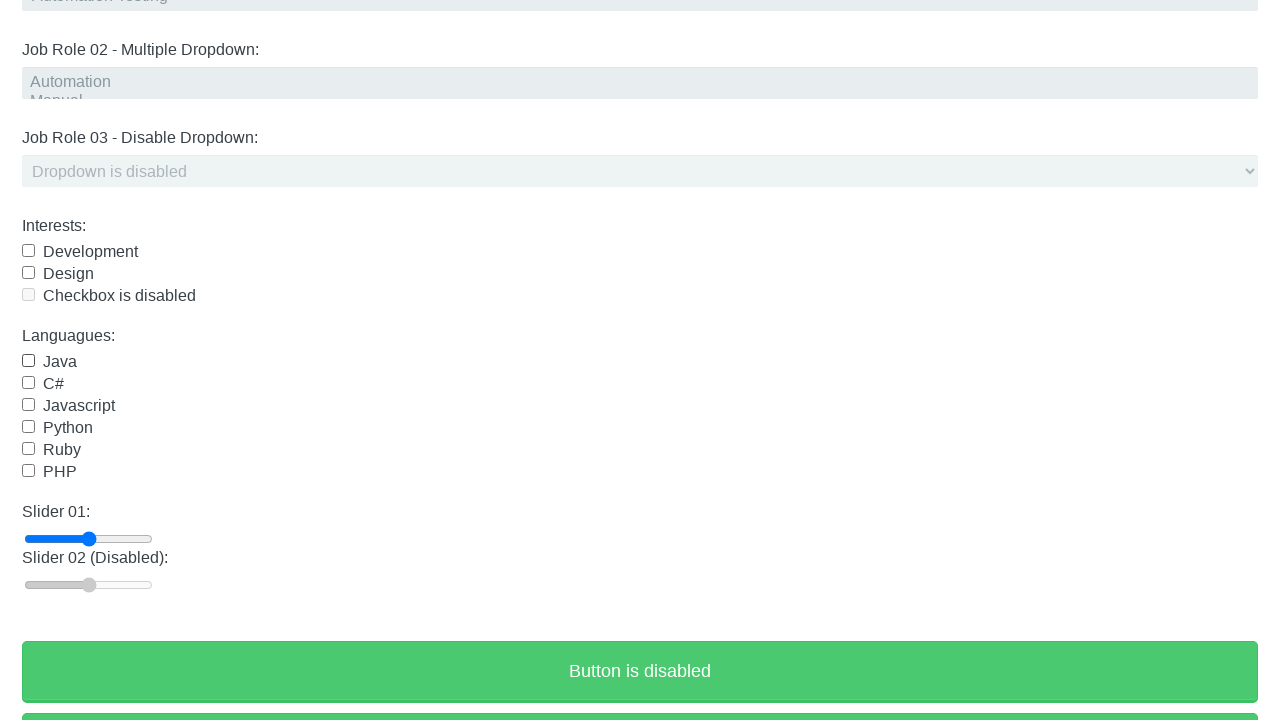

Verified 'Java' checkbox is no longer selected
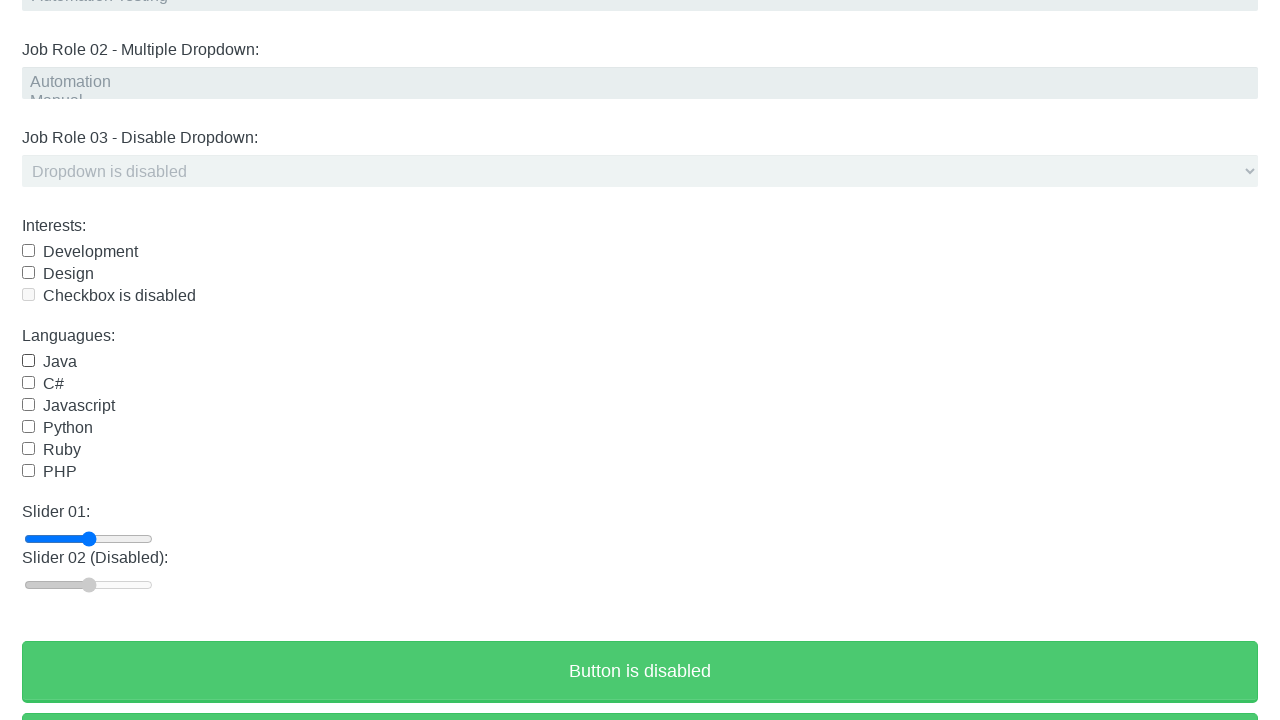

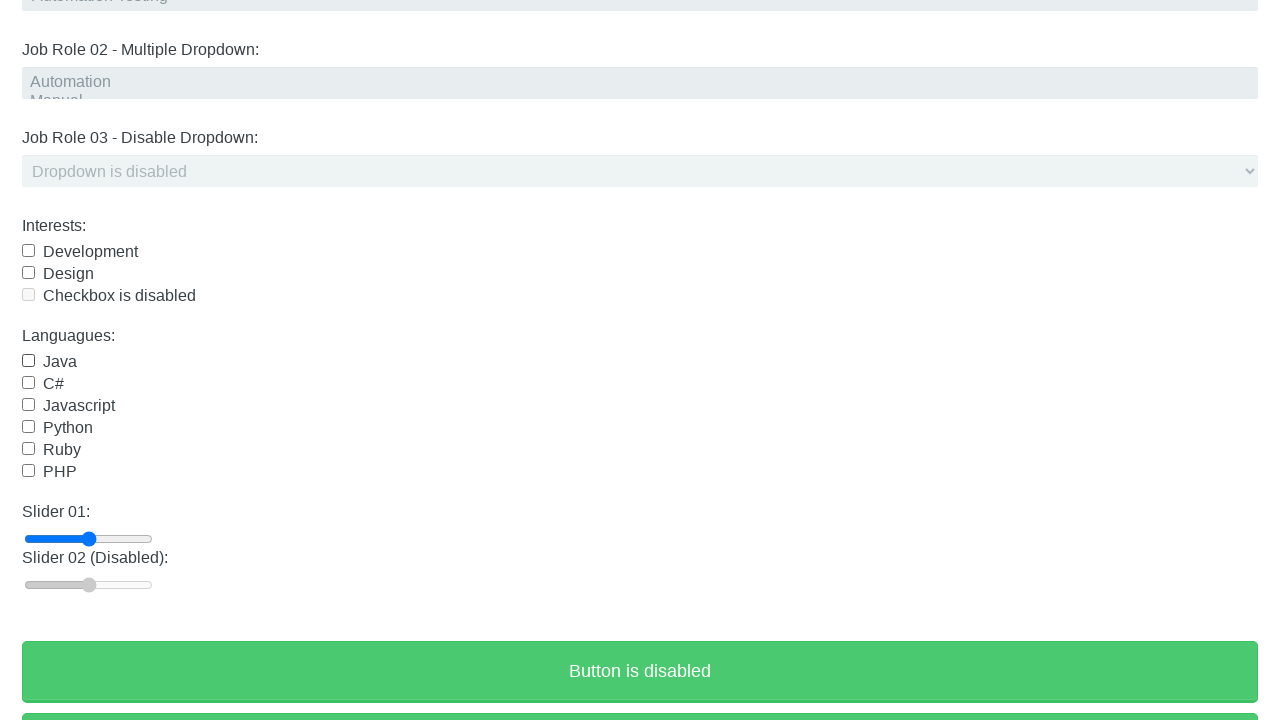